Tests the Date Picker widget by selecting dates from the calendar dropdowns

Starting URL: https://demoqa.com/widgets

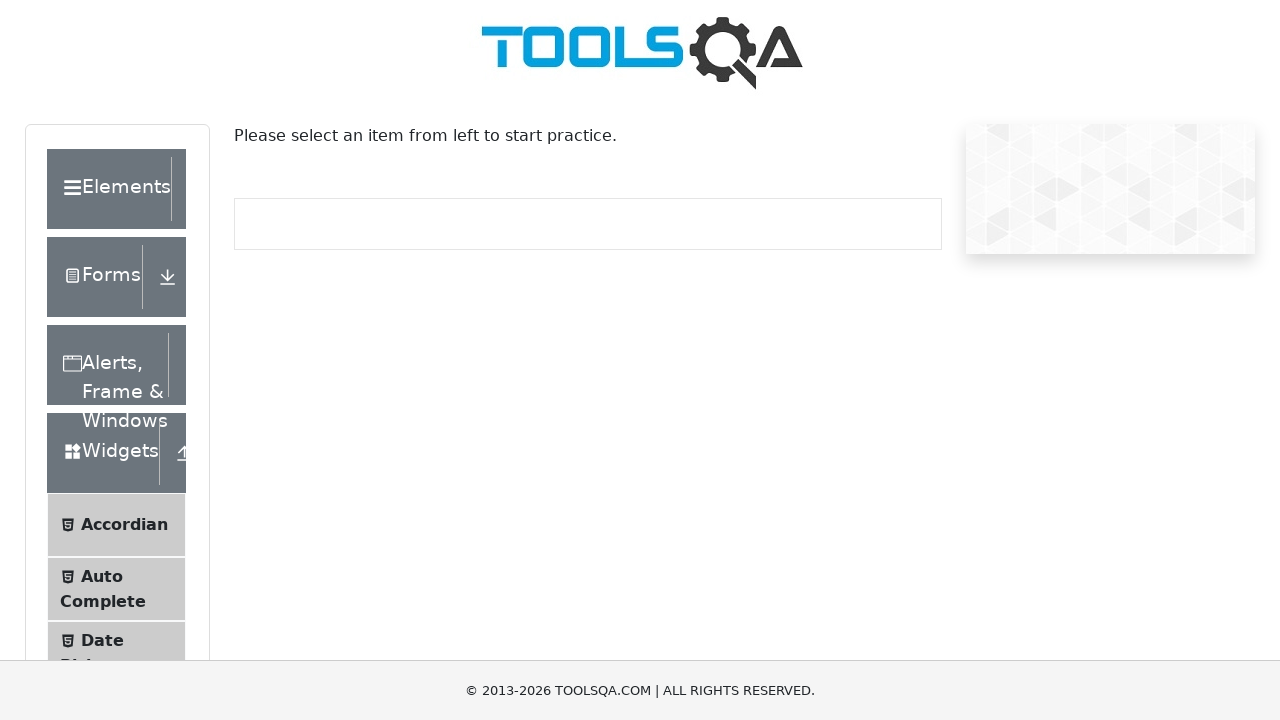

Clicked on Date Picker menu item at (102, 640) on text=Date Picker
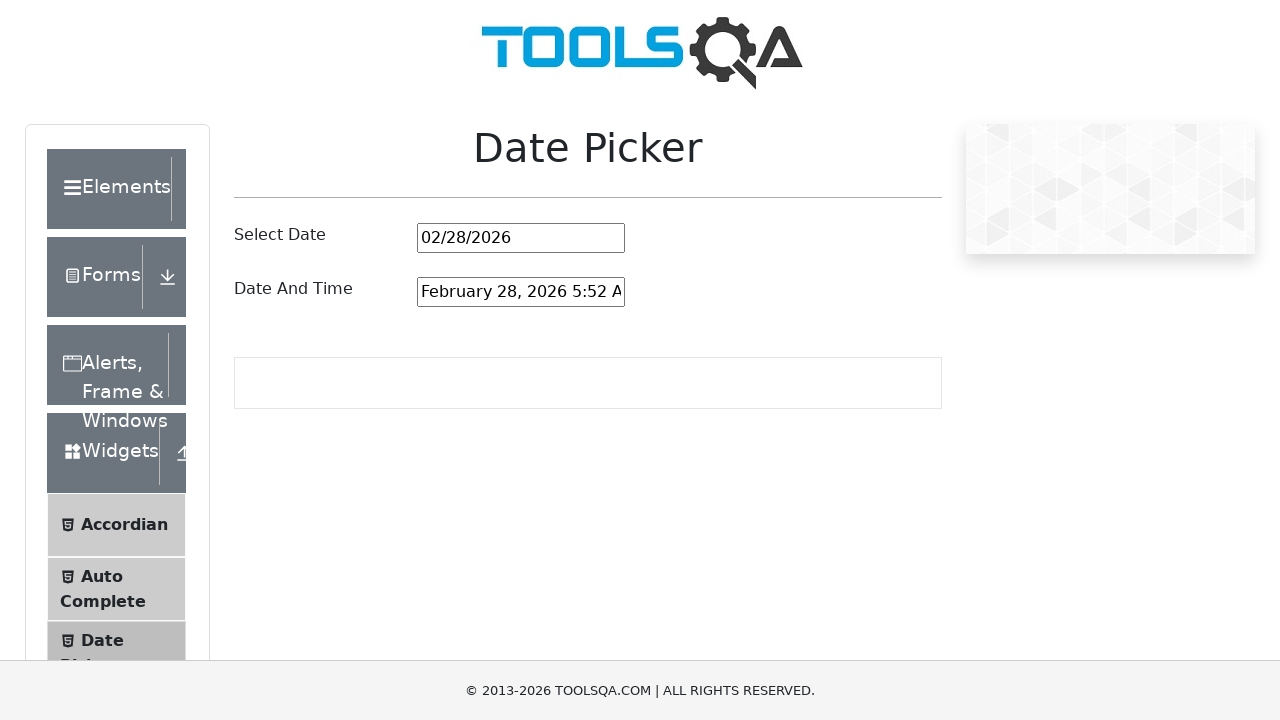

Waited for Date Picker to load
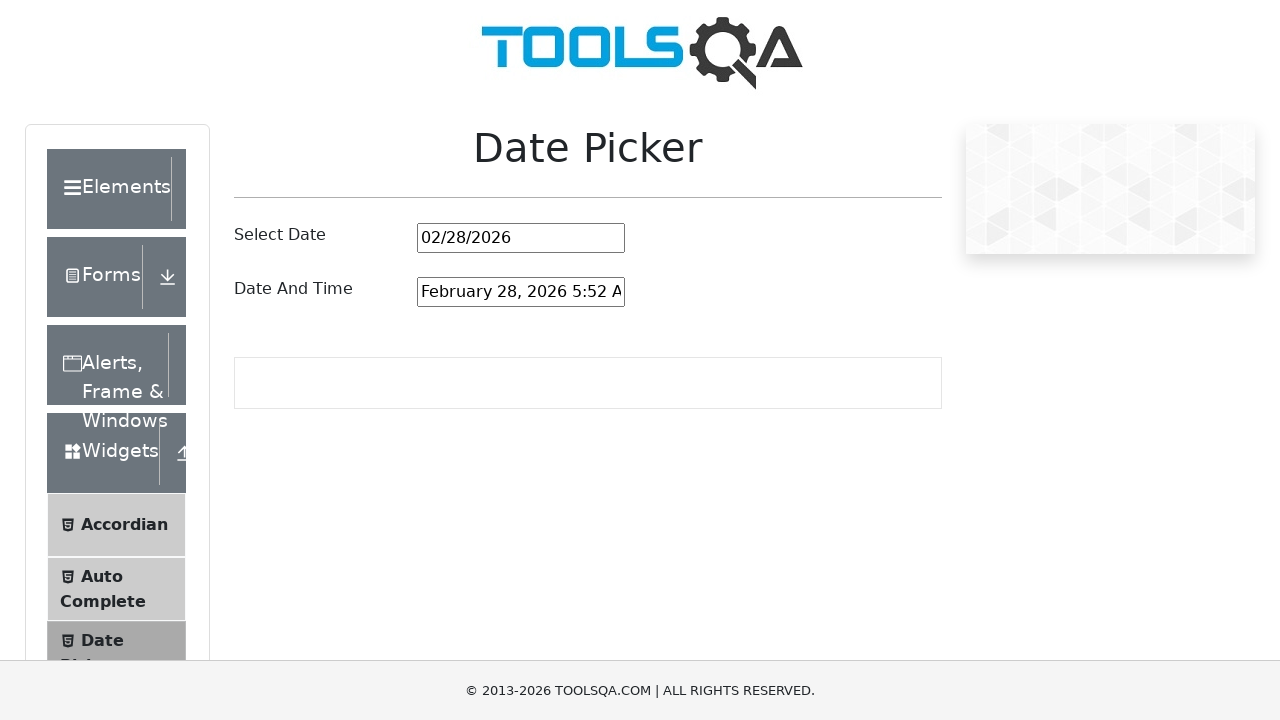

Clicked on date picker input field at (521, 238) on #datePickerMonthYearInput
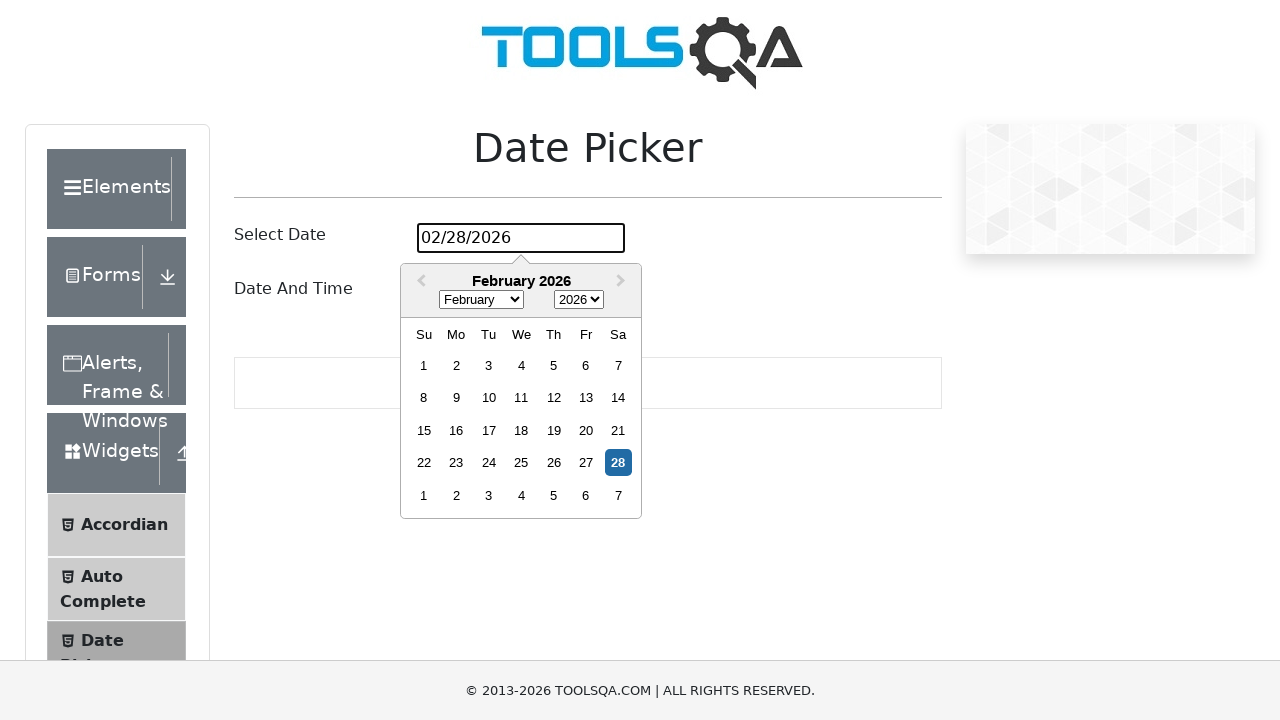

Waited for date picker calendar to open
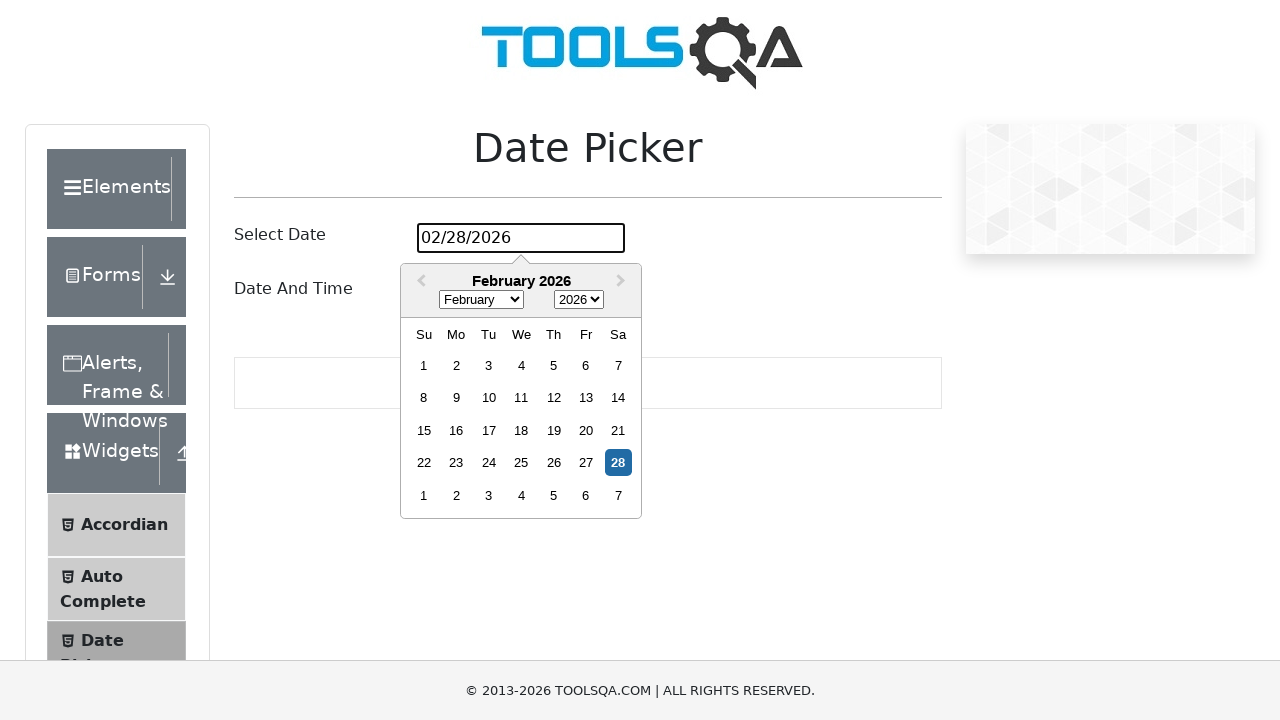

Selected August from month dropdown on .react-datepicker__month-select
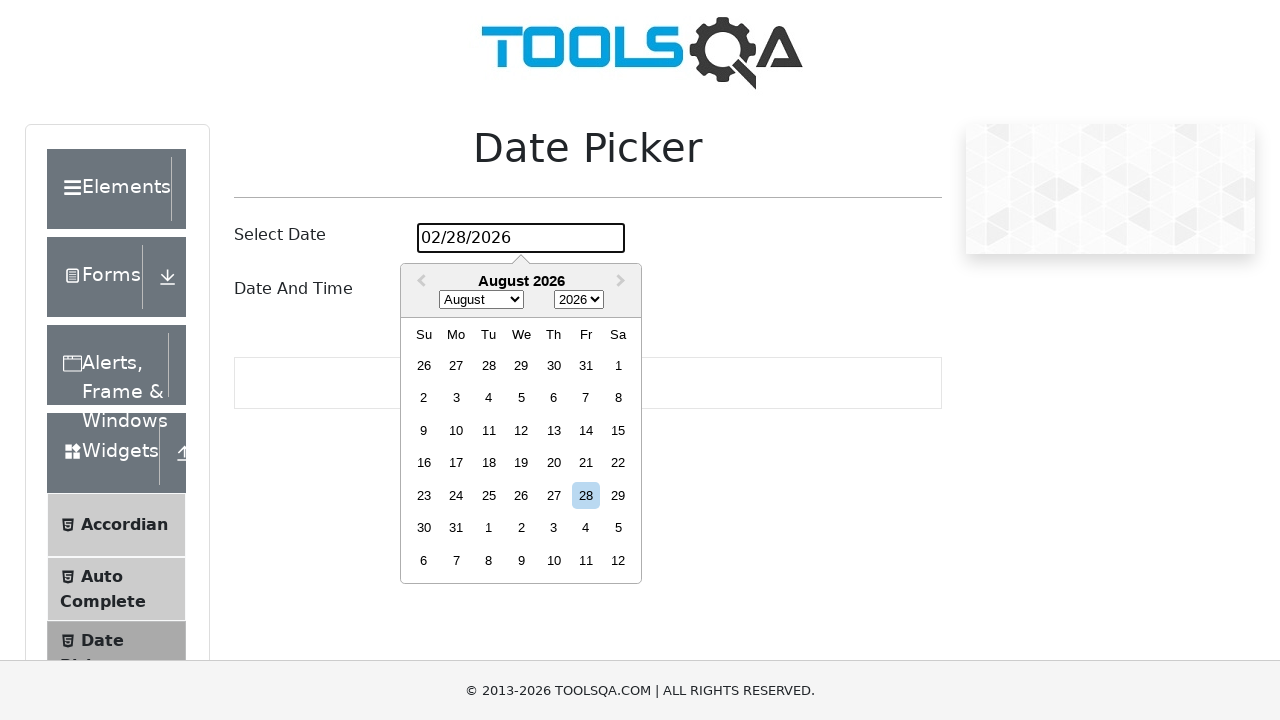

Waited for month selection to apply
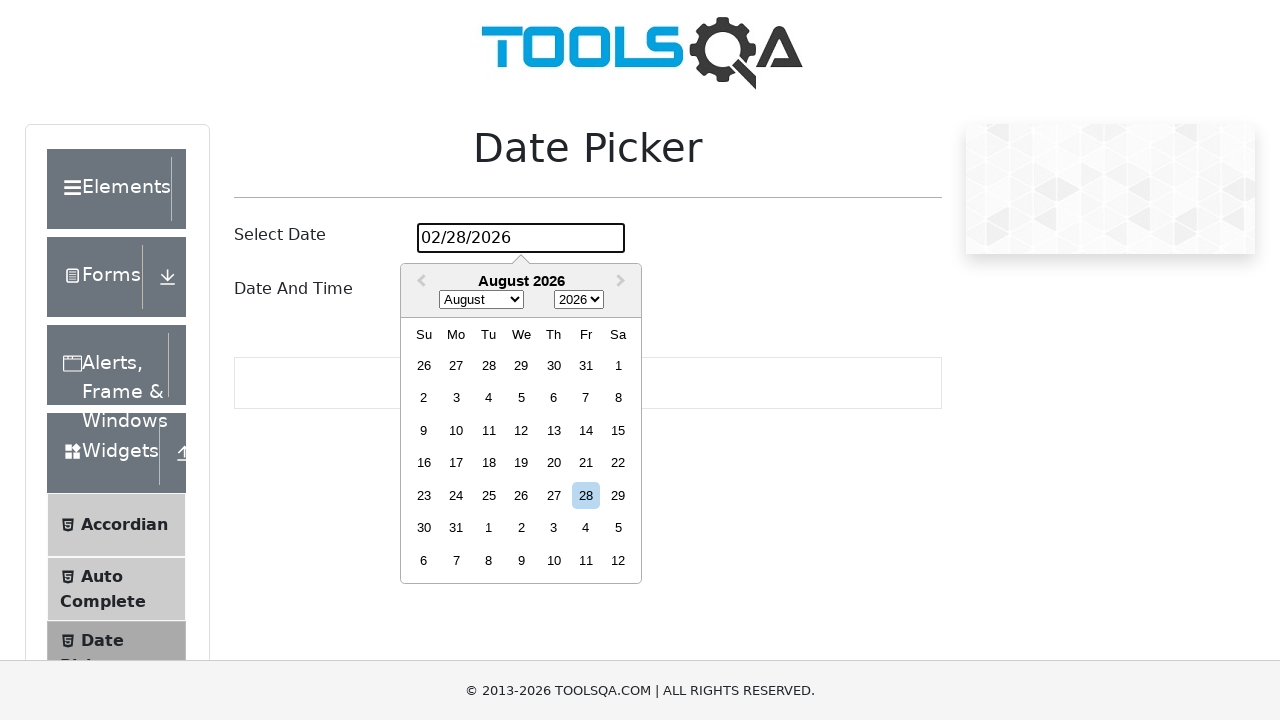

Selected 2023 from year dropdown on .react-datepicker__year-select
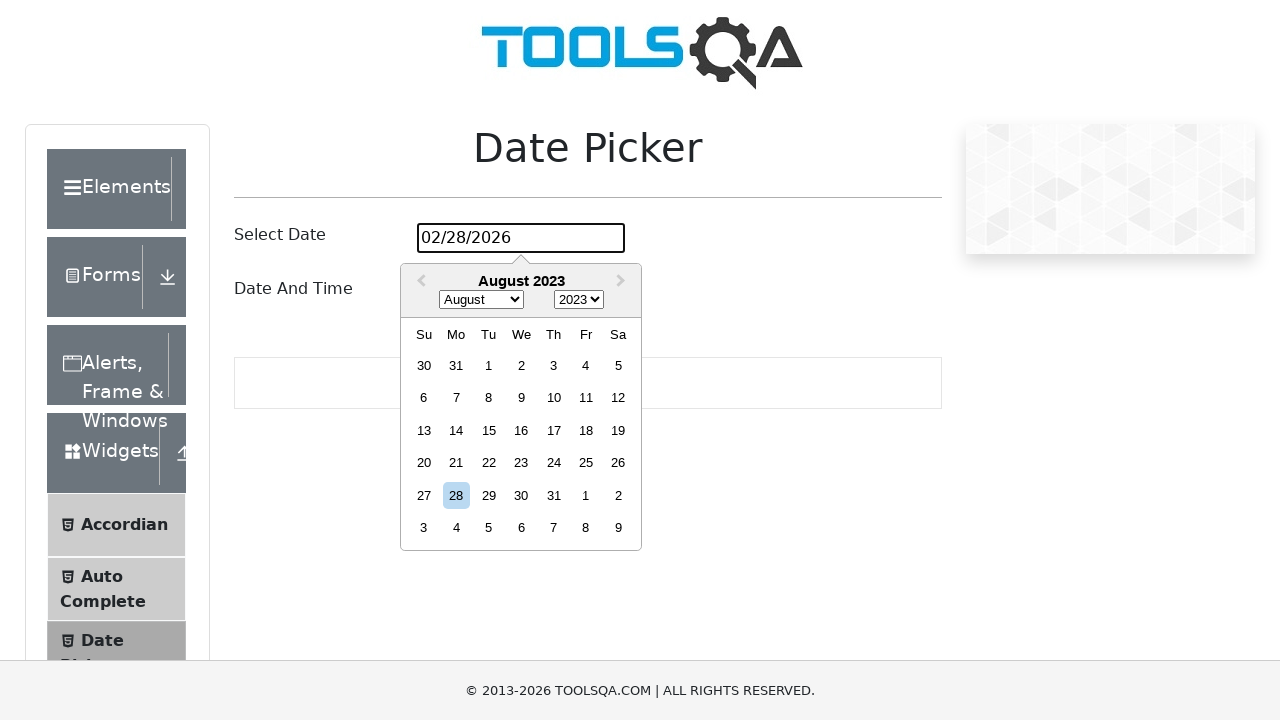

Waited for year selection to apply
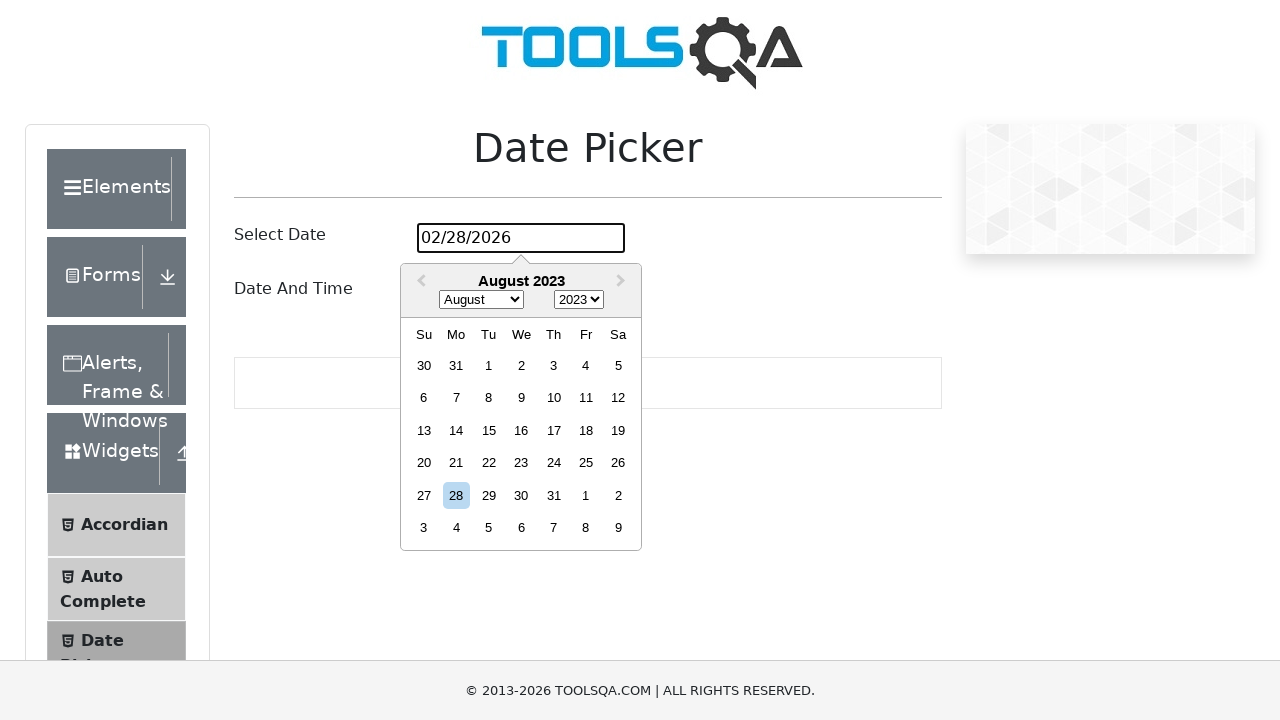

Clicked on August 2nd, 2023 in the calendar at (521, 365) on div.react-datepicker__day--002:not(.react-datepicker__day--outside-month)
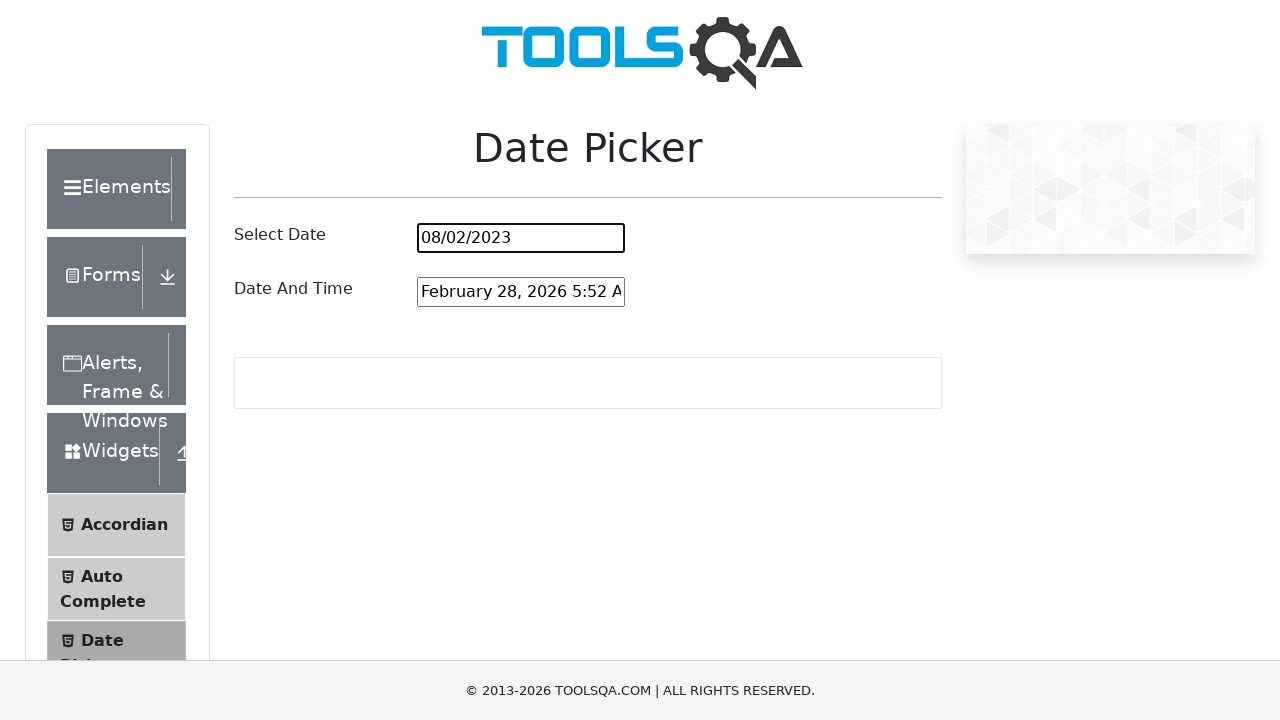

Waited for date to be selected and calendar to close
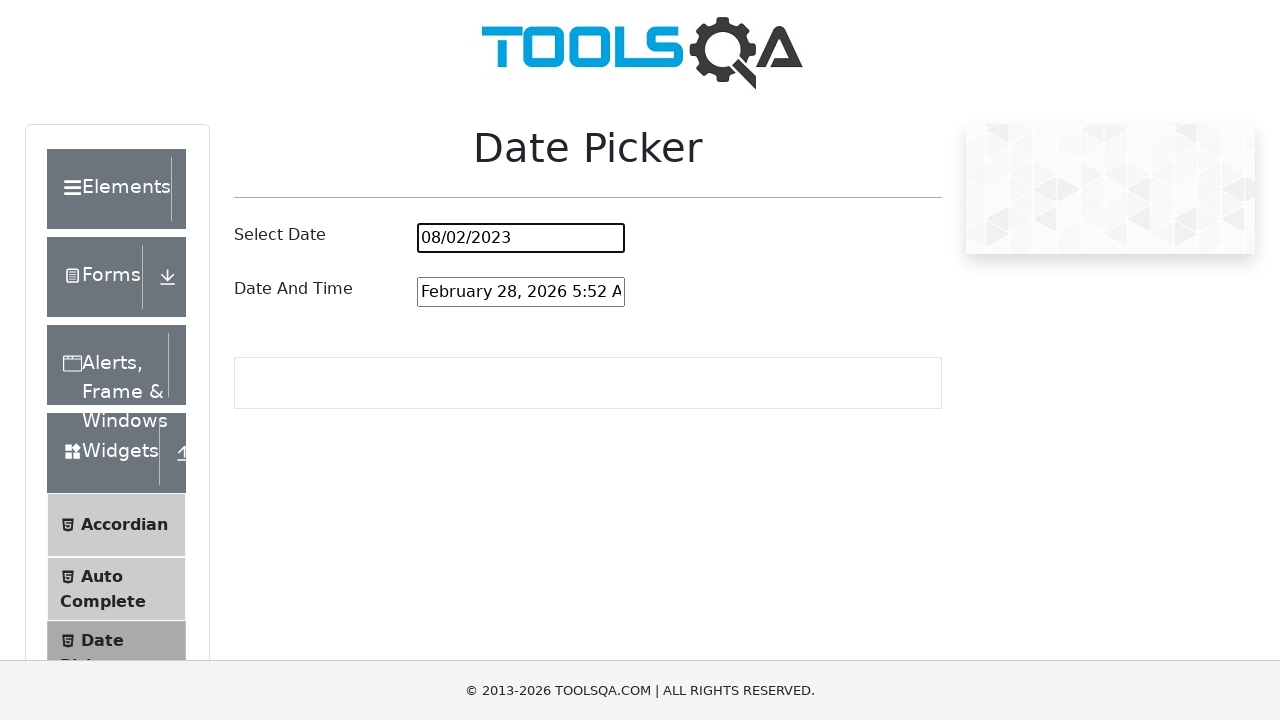

Clicked on date and time picker input field at (521, 292) on #dateAndTimePickerInput
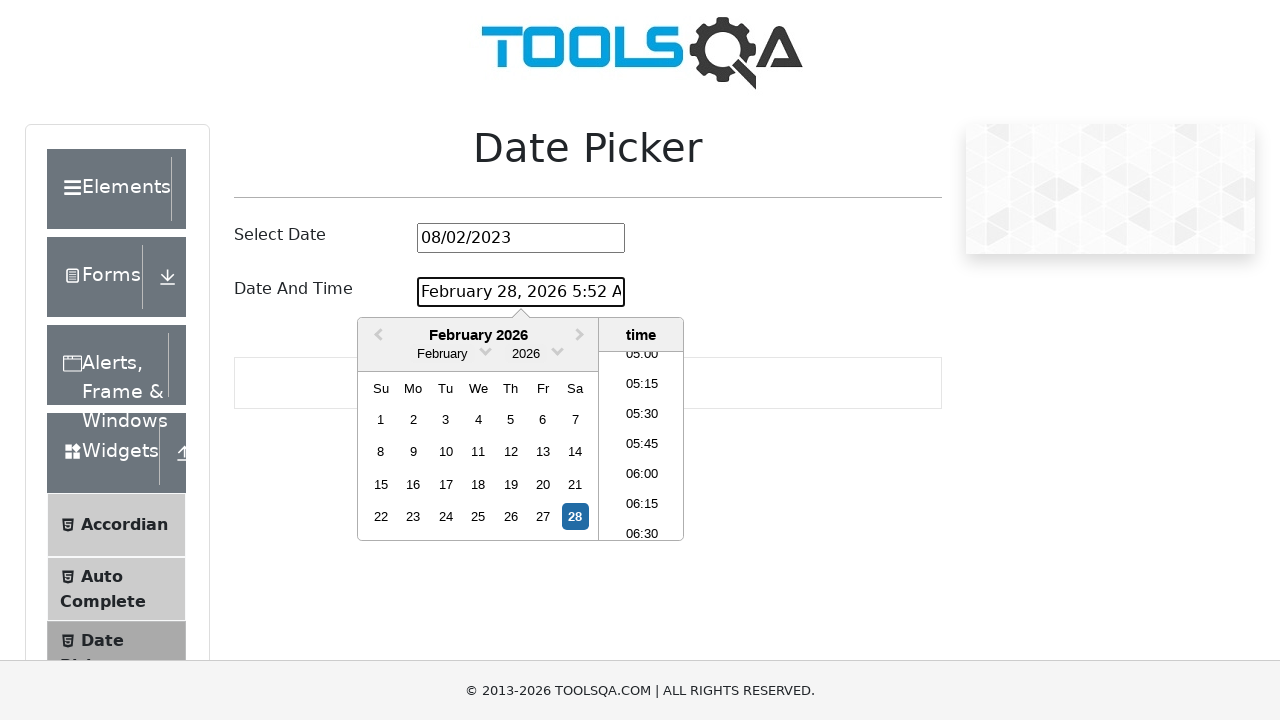

Waited for date and time picker calendar to open
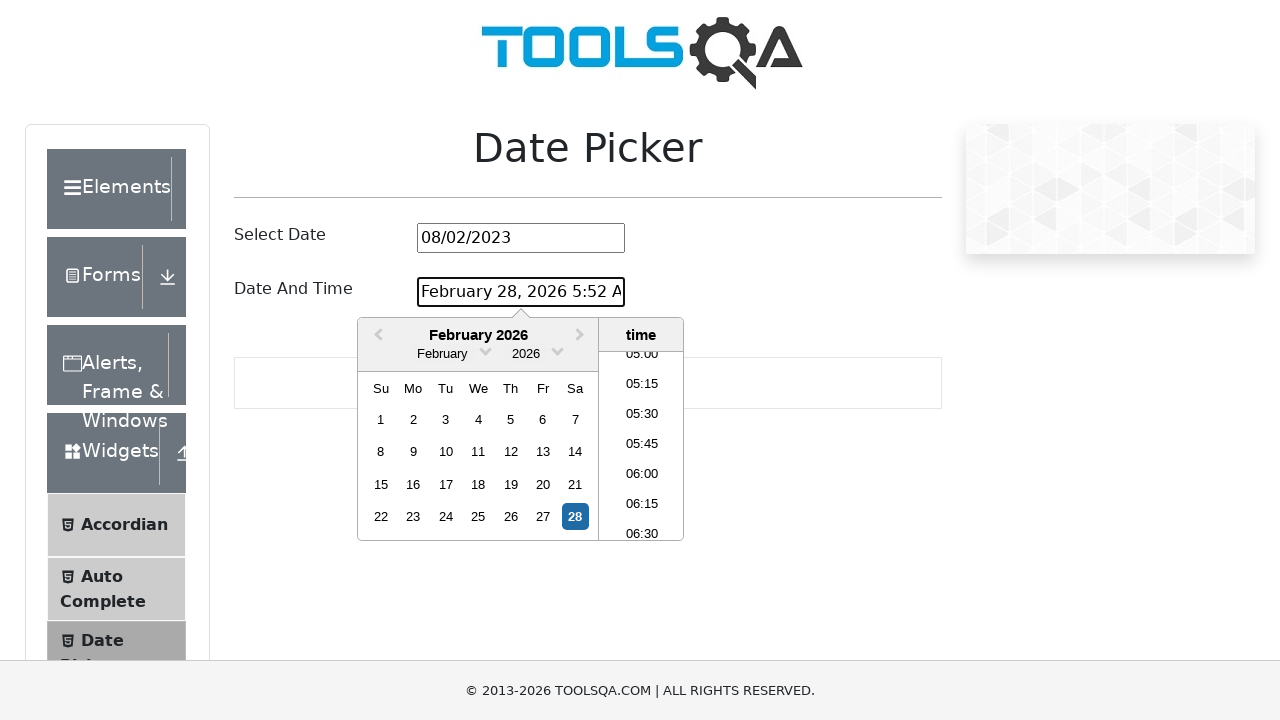

Clicked on month view in date and time picker at (442, 354) on .react-datepicker__month-read-view
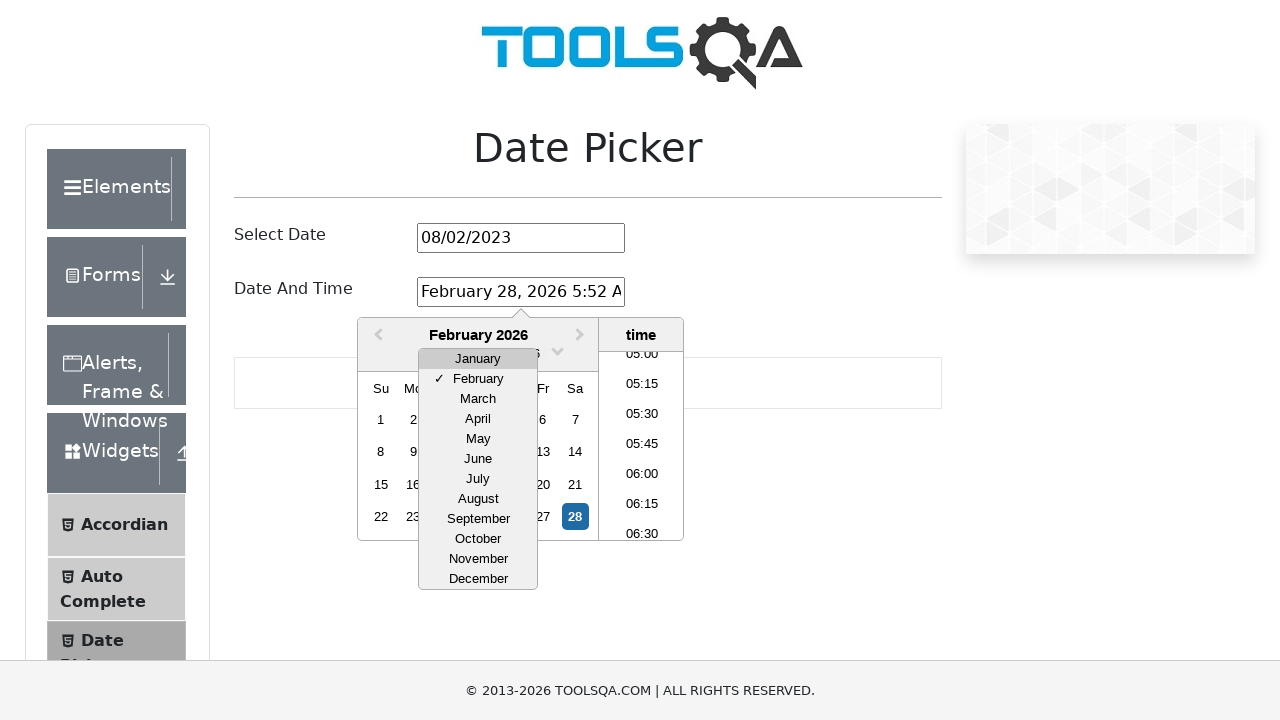

Waited for month selection dropdown to appear
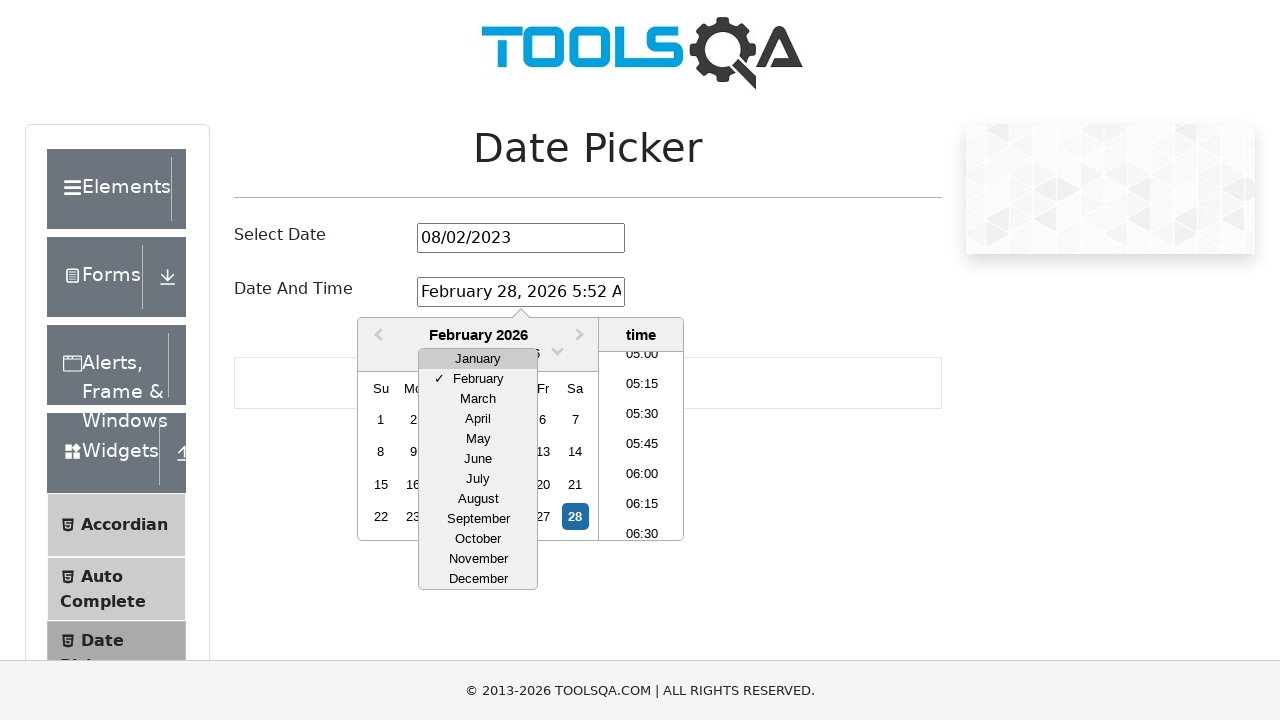

Selected April from month options at (478, 419) on text=April
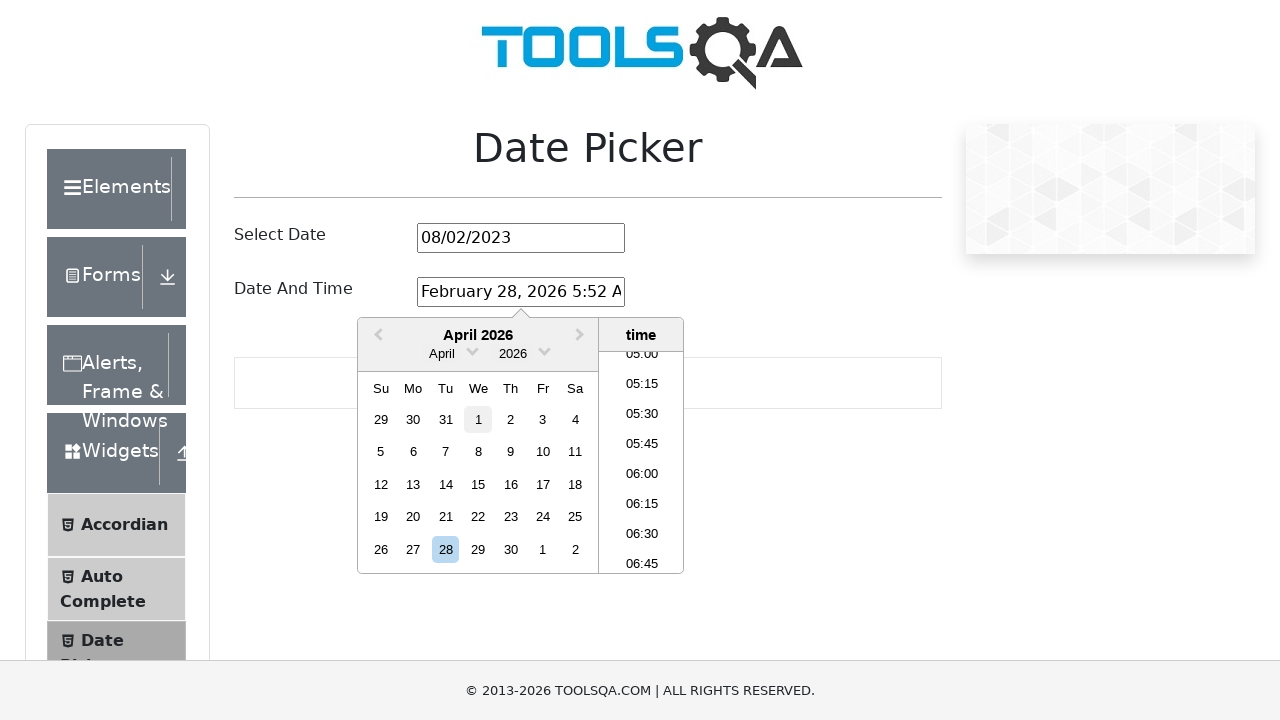

Waited for April to be selected
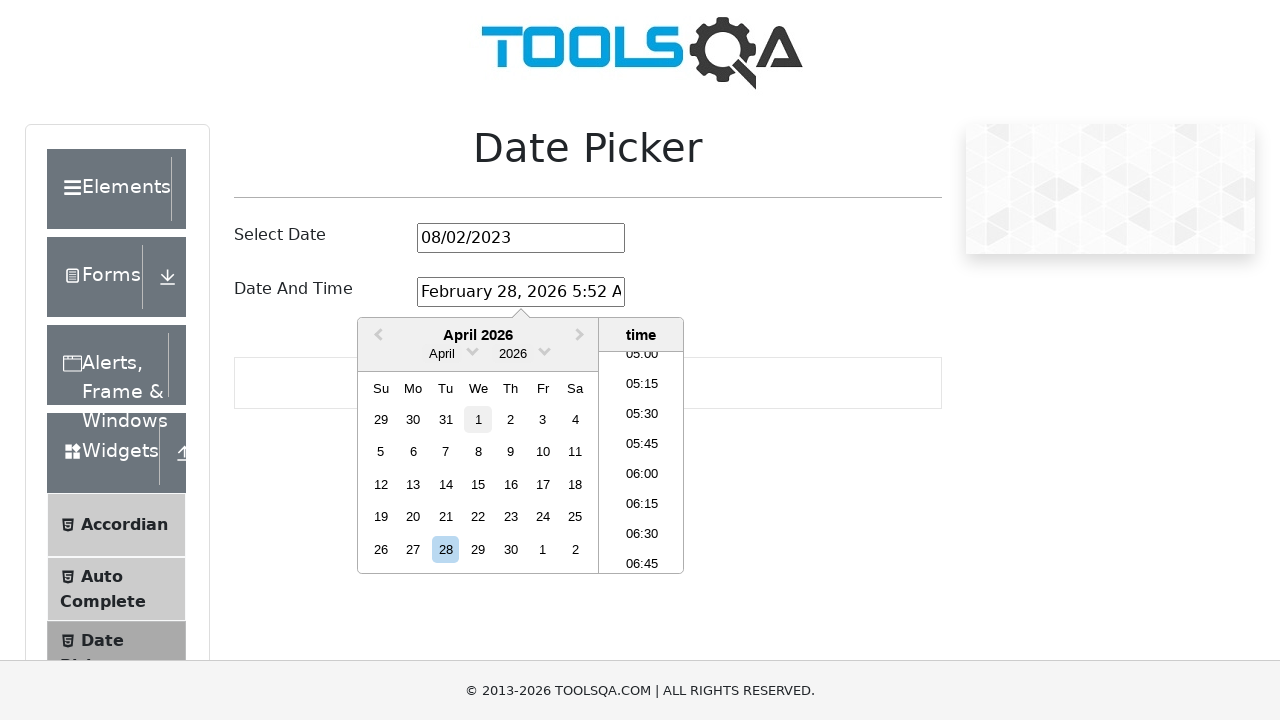

Clicked on the 3rd day in the date and time picker at (543, 419) on div.react-datepicker__day--003:not(.react-datepicker__day--outside-month)
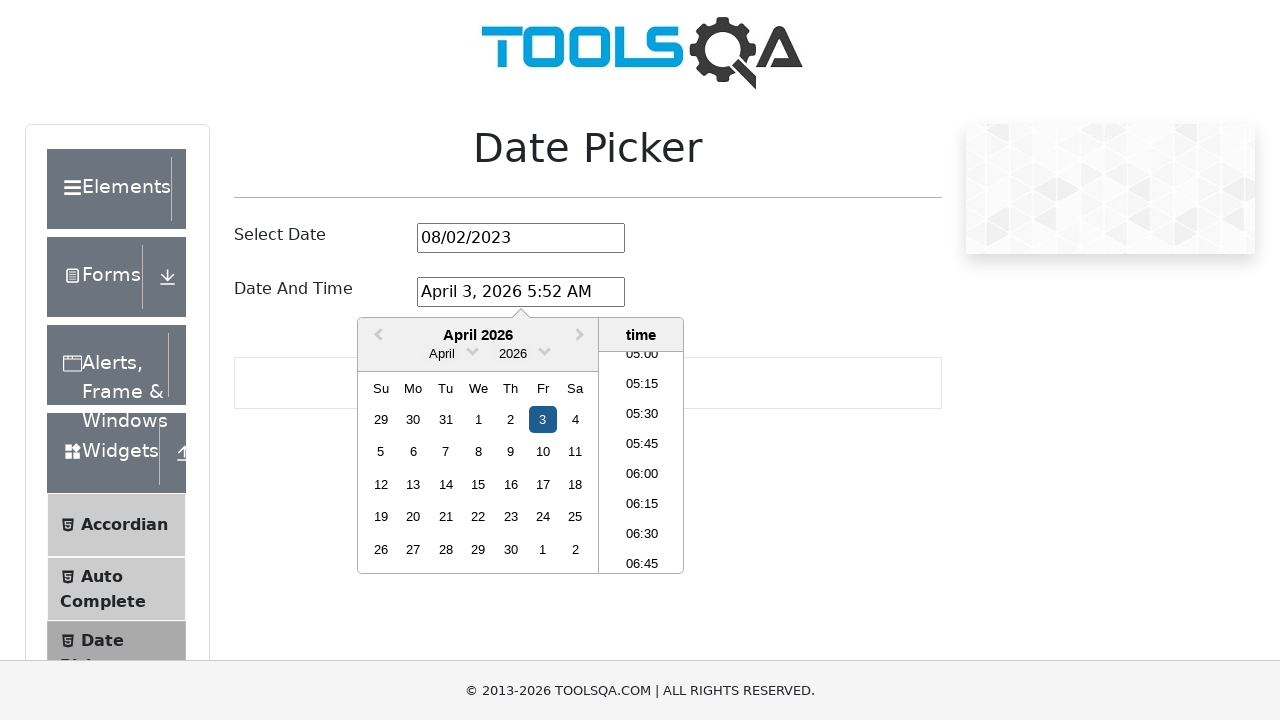

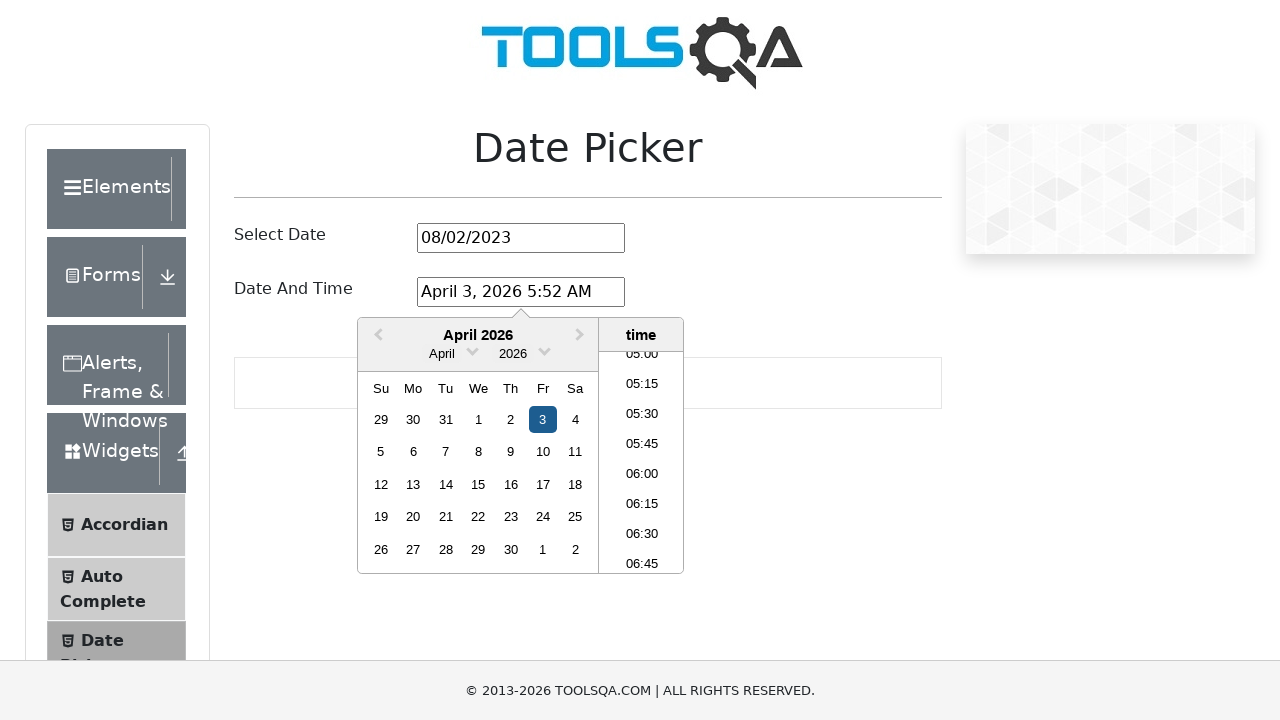